Tests file upload functionality on demoqa.com by selecting a file using the upload input element

Starting URL: https://demoqa.com/upload-download

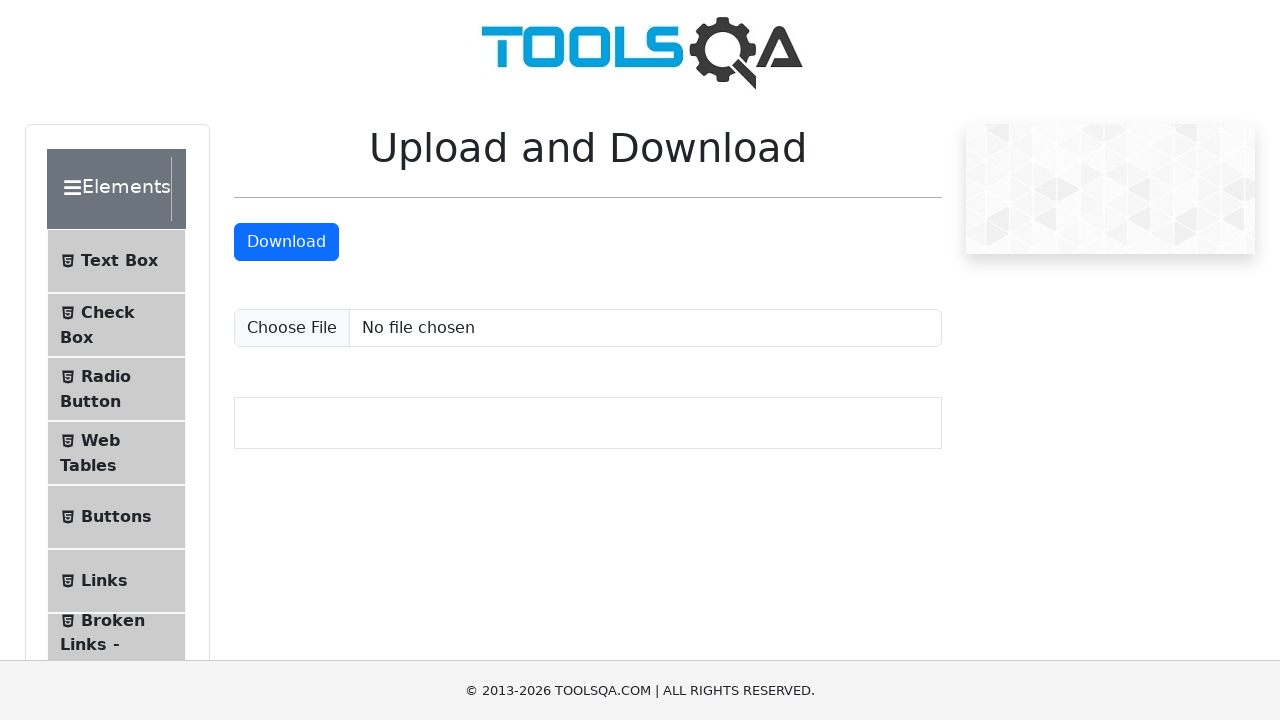

Created temporary test file with content
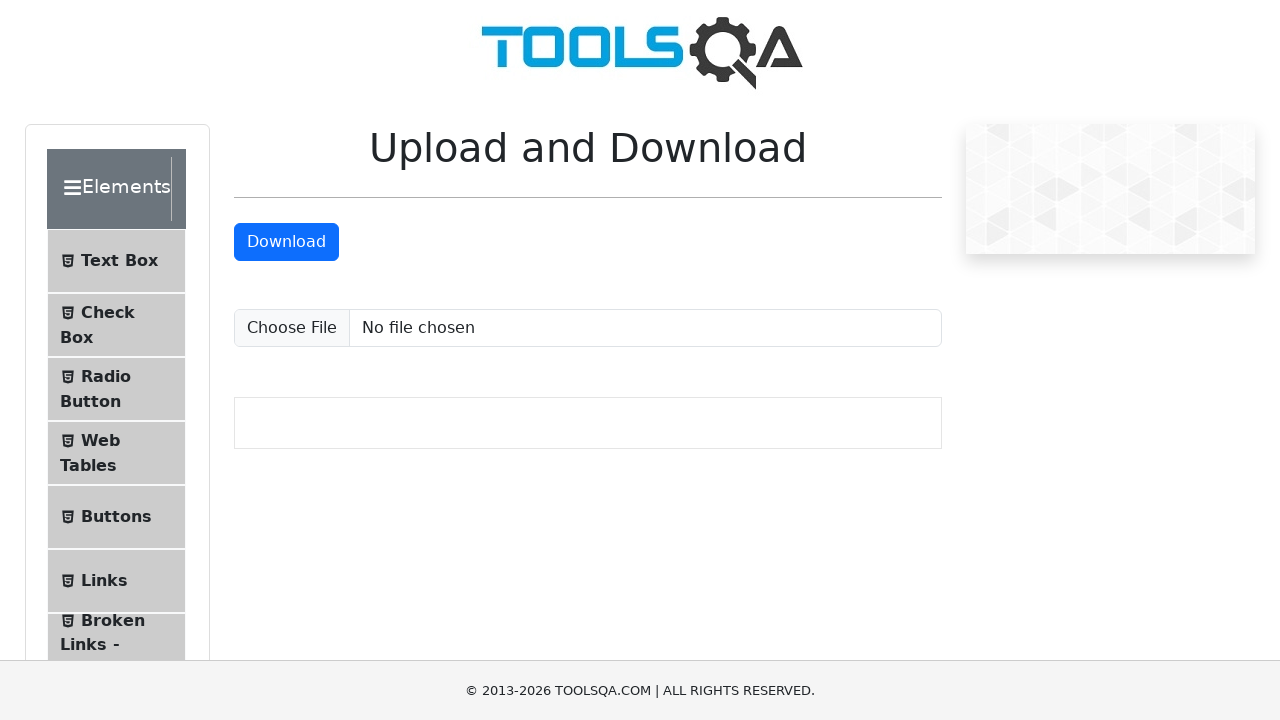

Selected file for upload via file input element
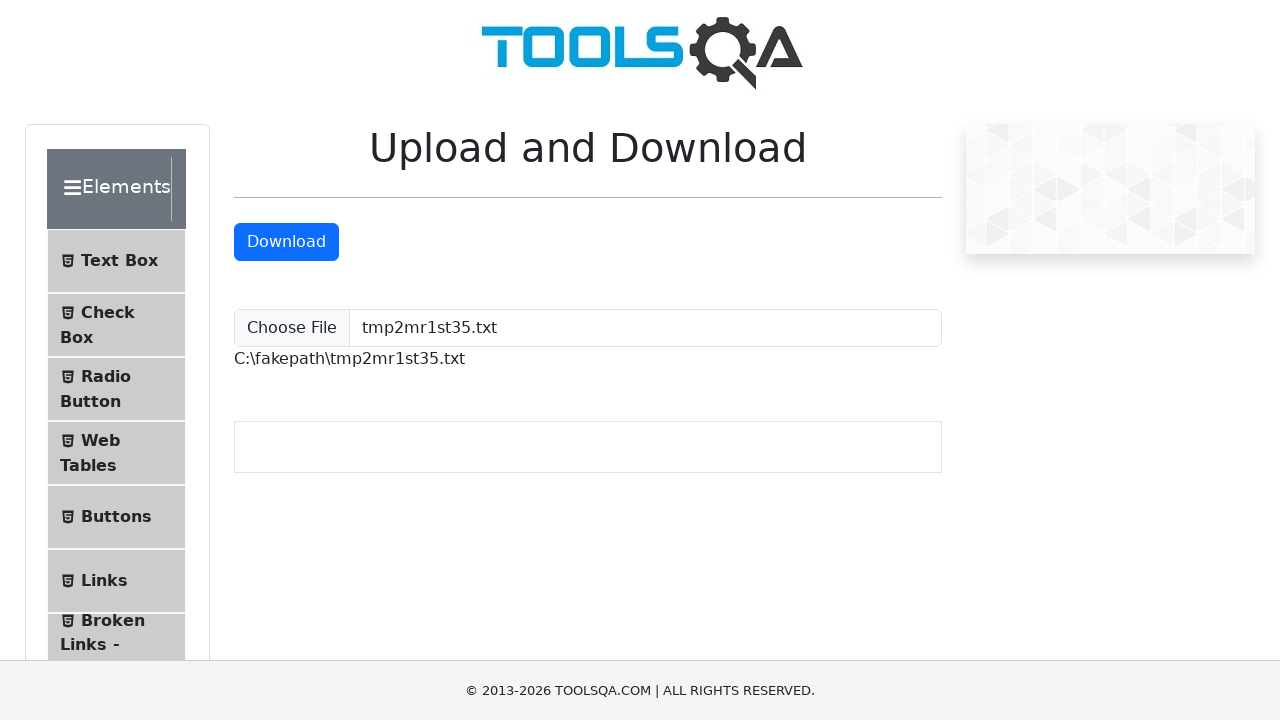

Upload confirmation element appeared, file upload completed
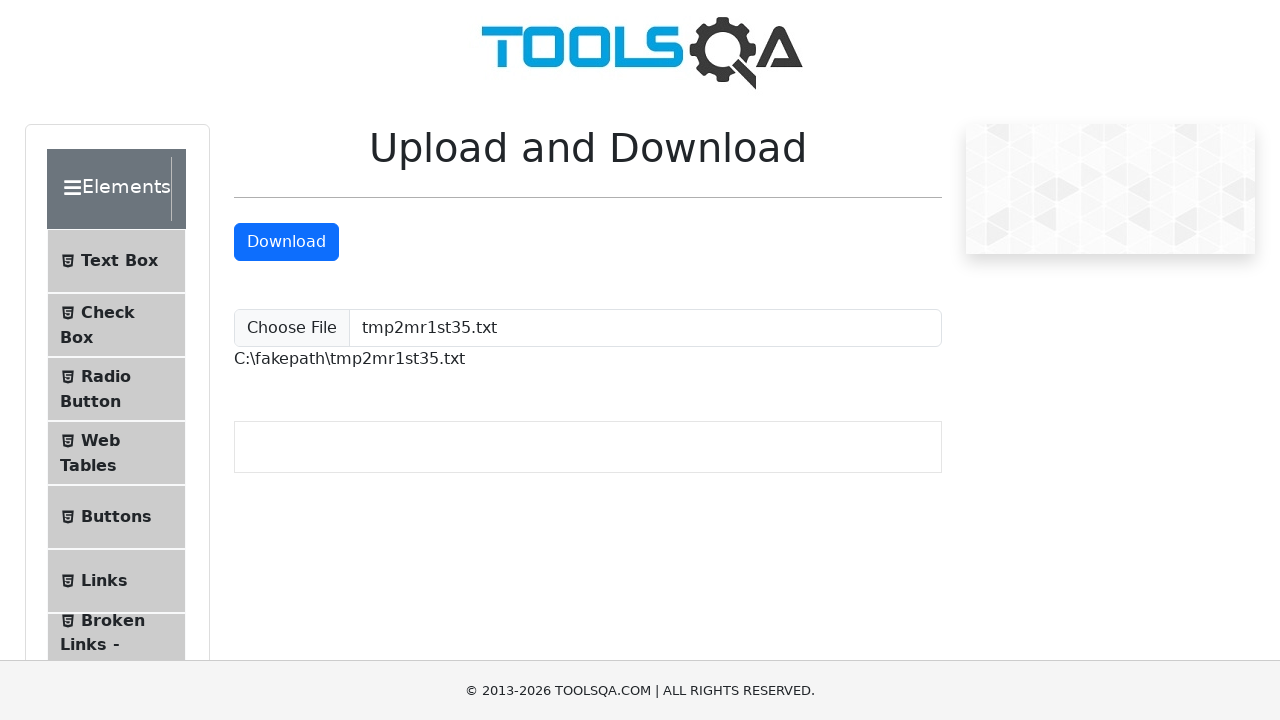

Cleaned up temporary test file
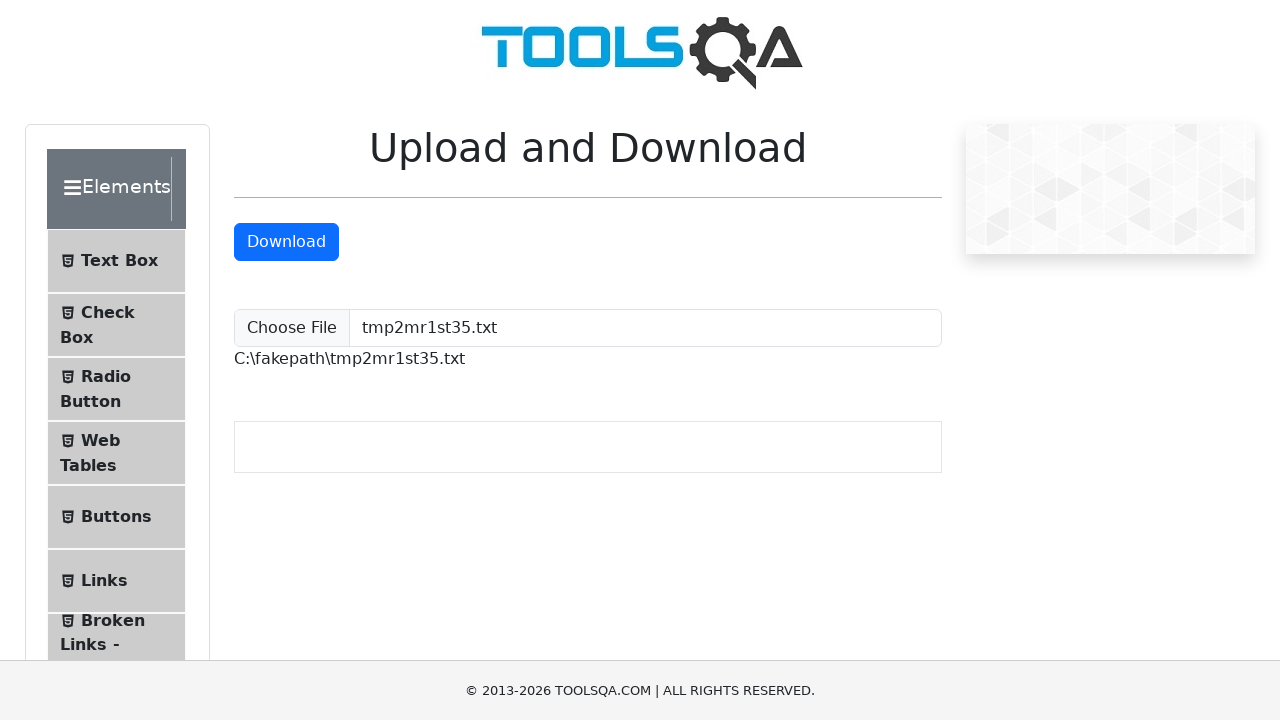

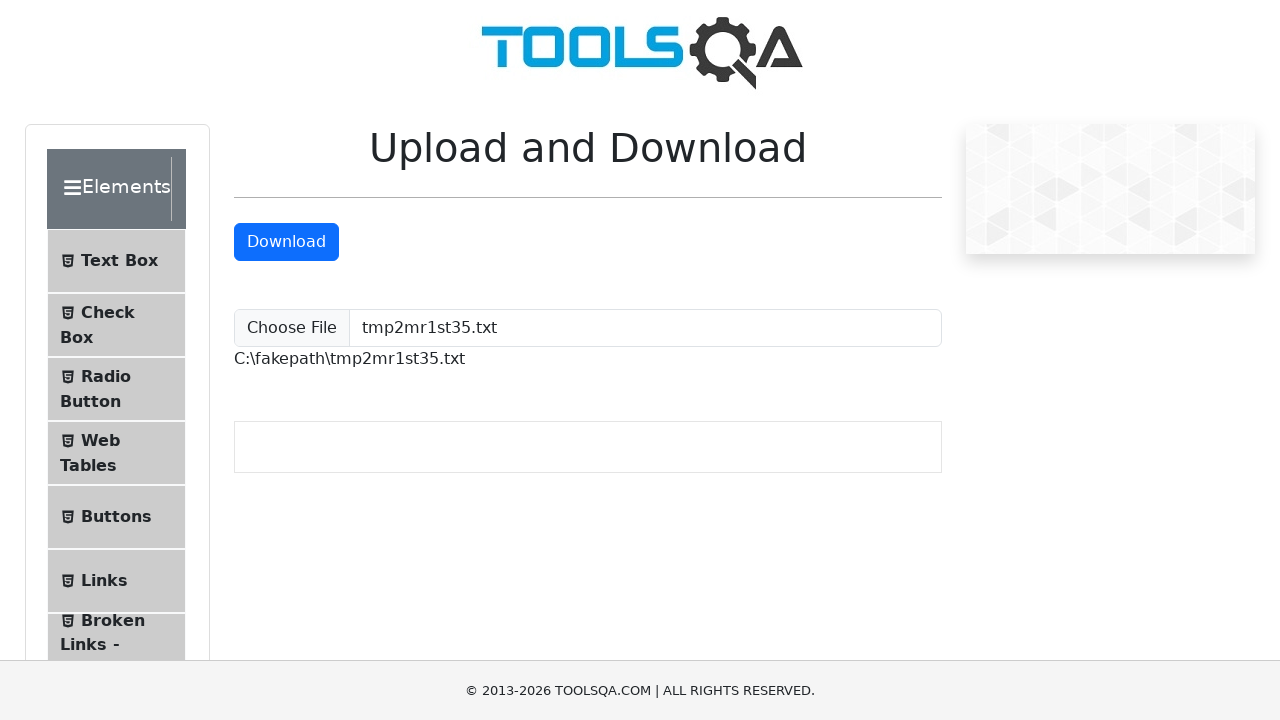